Tests explicit wait functionality by waiting for a verify button to become clickable, clicking it, and verifying that a success message is displayed.

Starting URL: http://suninjuly.github.io/wait2.html

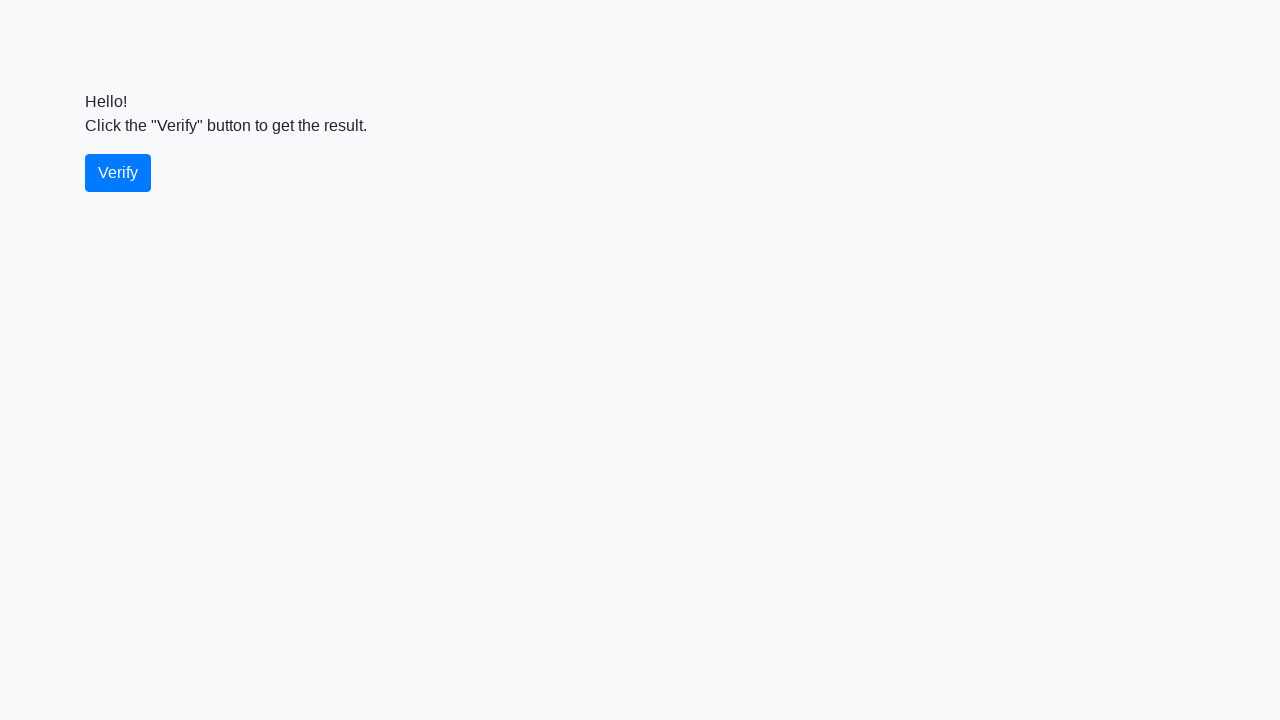

Waited for verify button to become visible
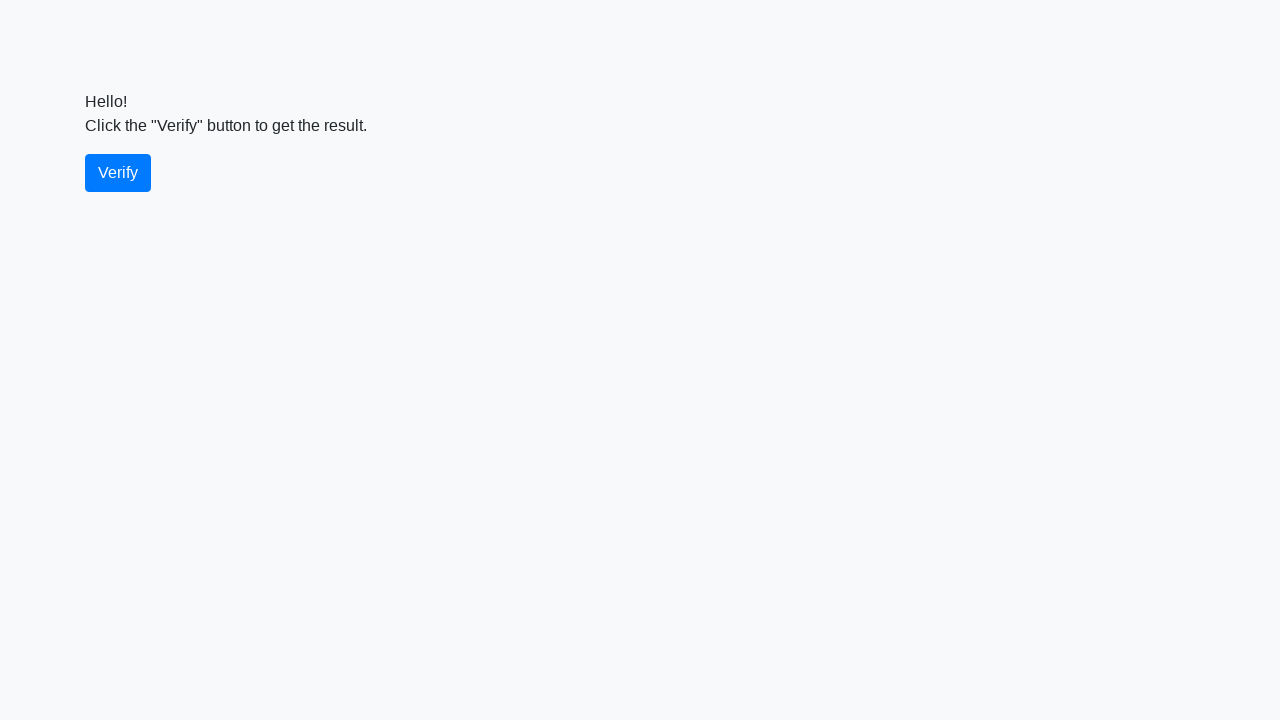

Clicked the verify button at (118, 173) on #verify
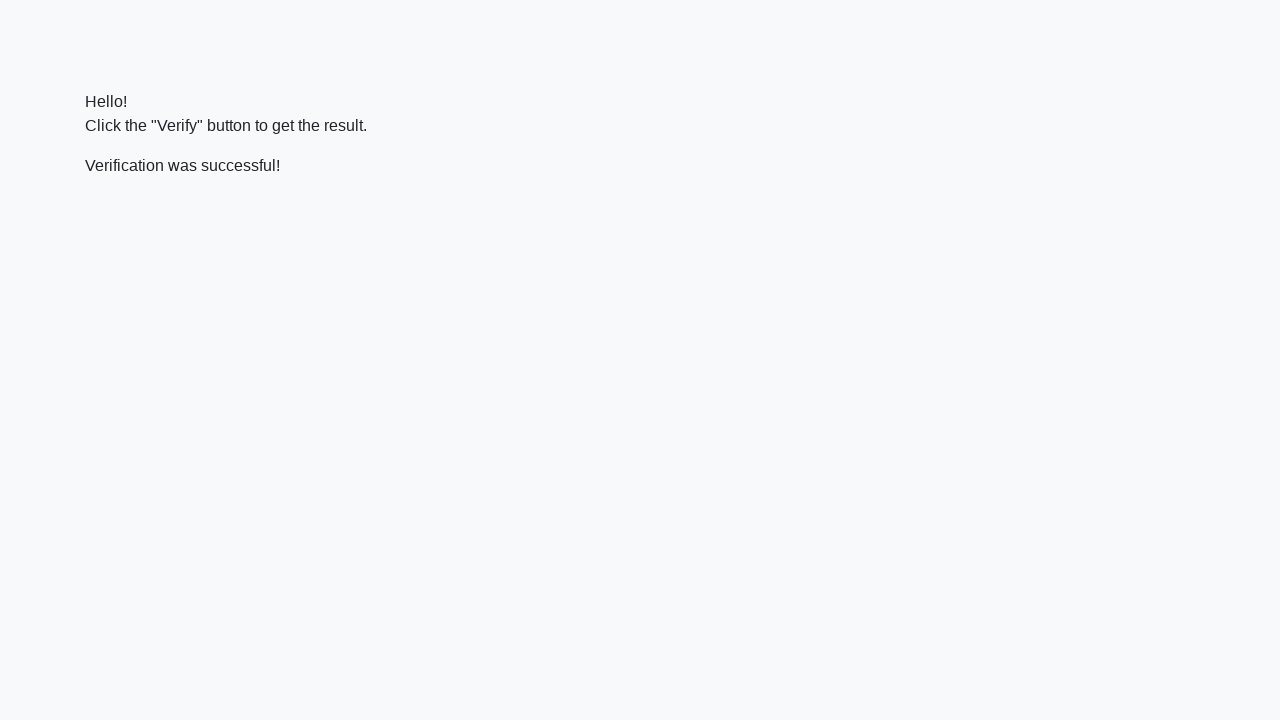

Waited for success message to become visible
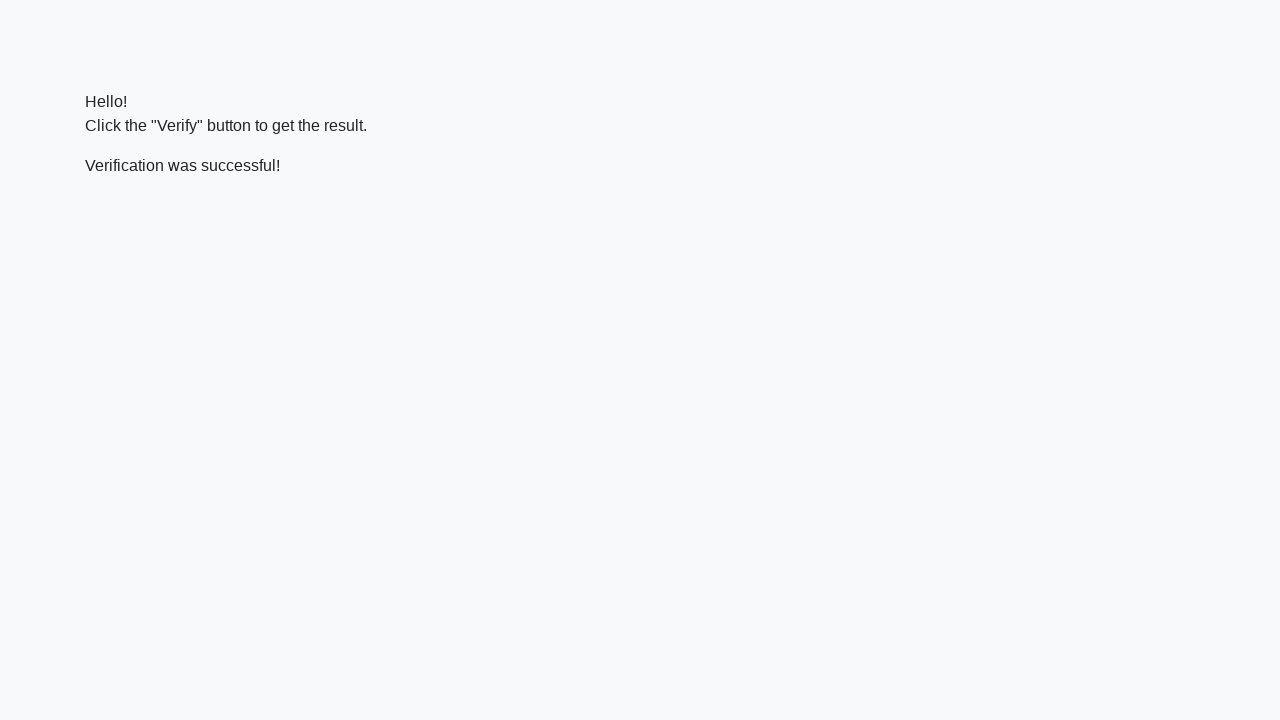

Verified that success message contains 'successful'
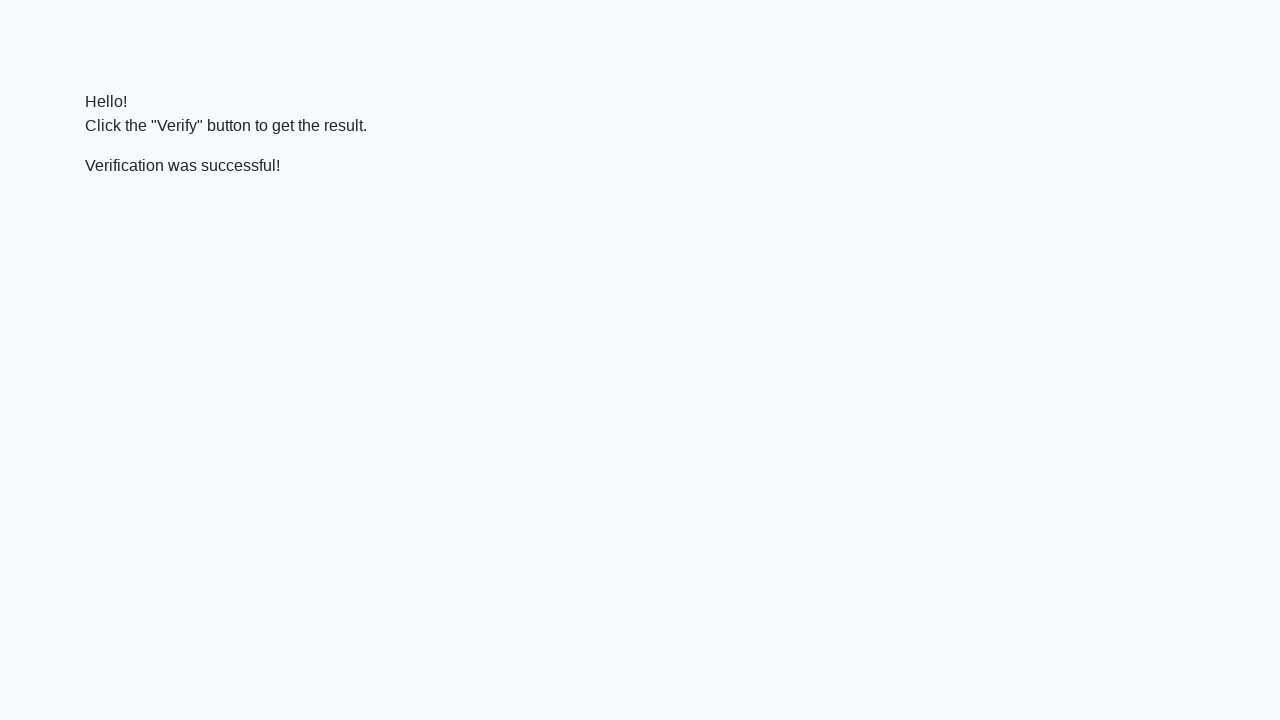

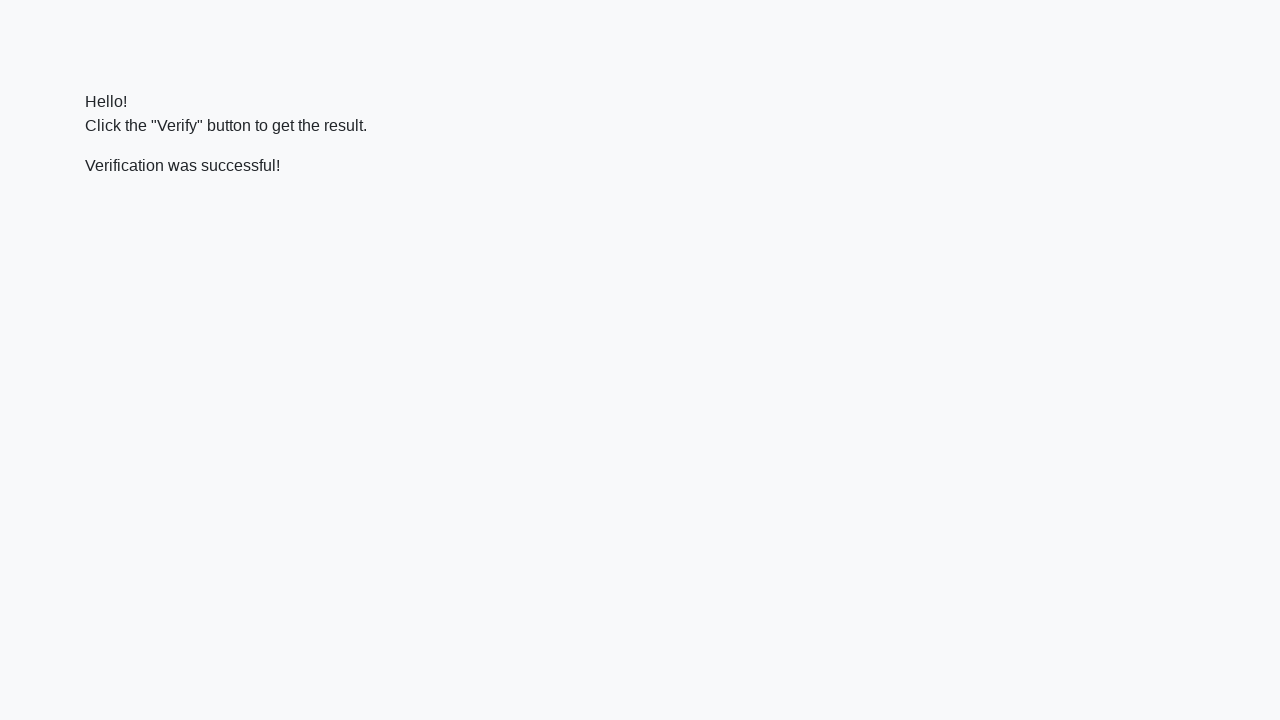